Tests clicking a navigation item using chained locators

Starting URL: https://zimaev.github.io/navbar/

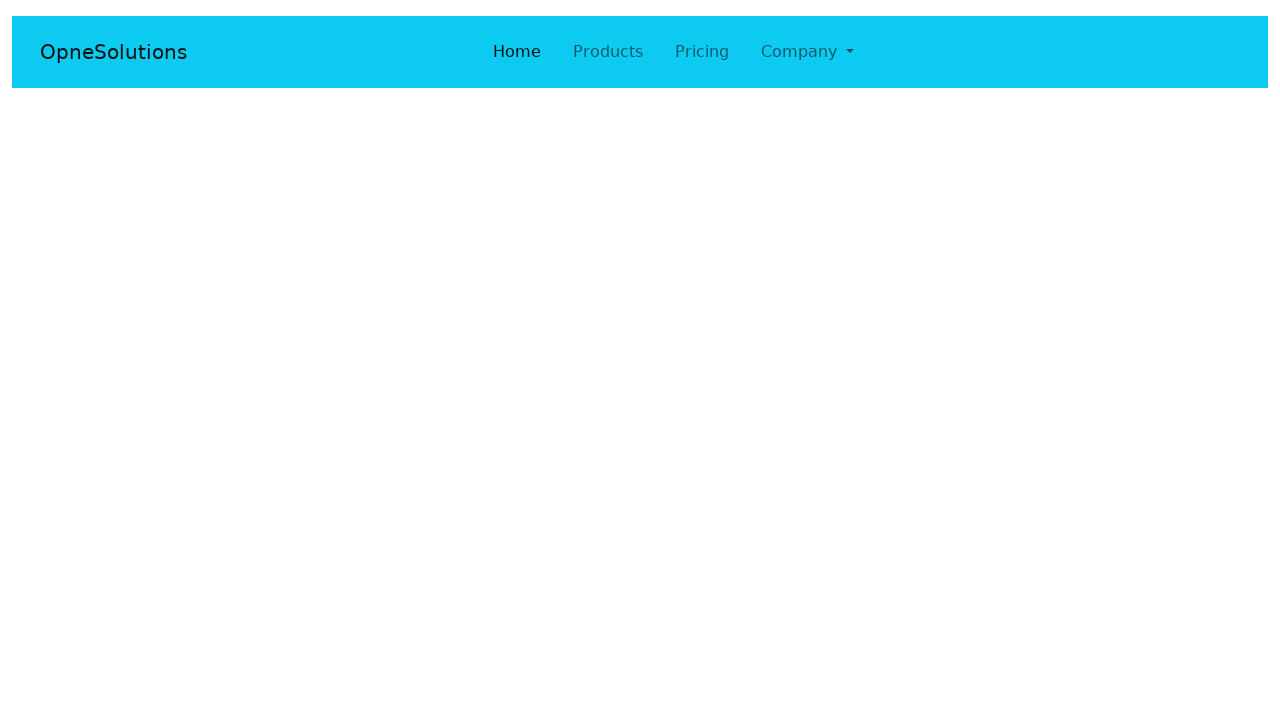

Navigated to navbar test page
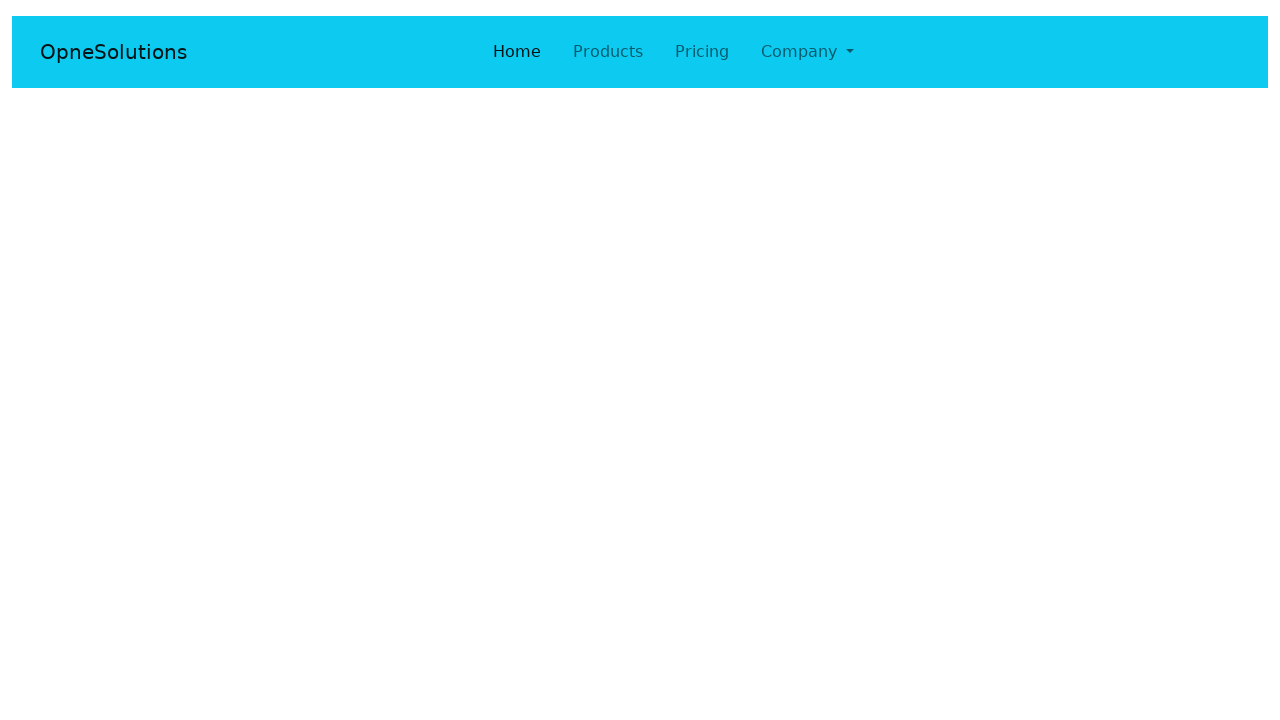

Clicked Company menu item using chained locators at (807, 52) on #navbarNavDropdown >> li:has-text('Company')
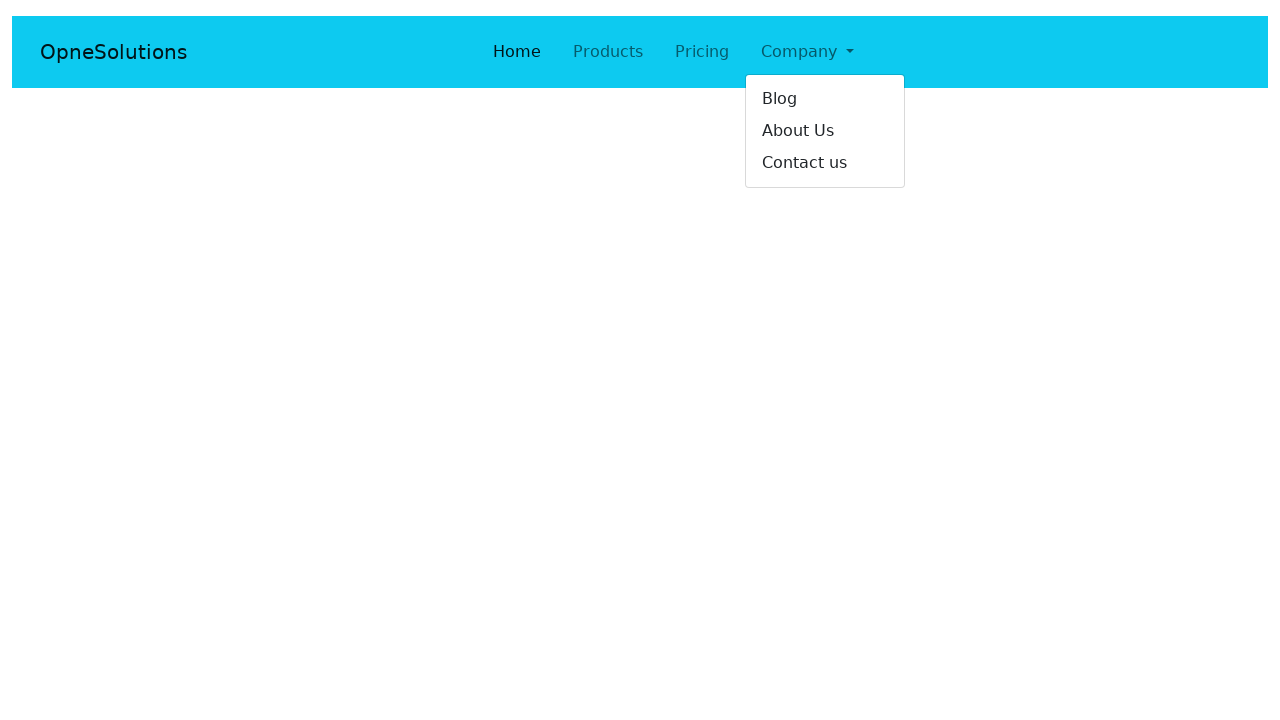

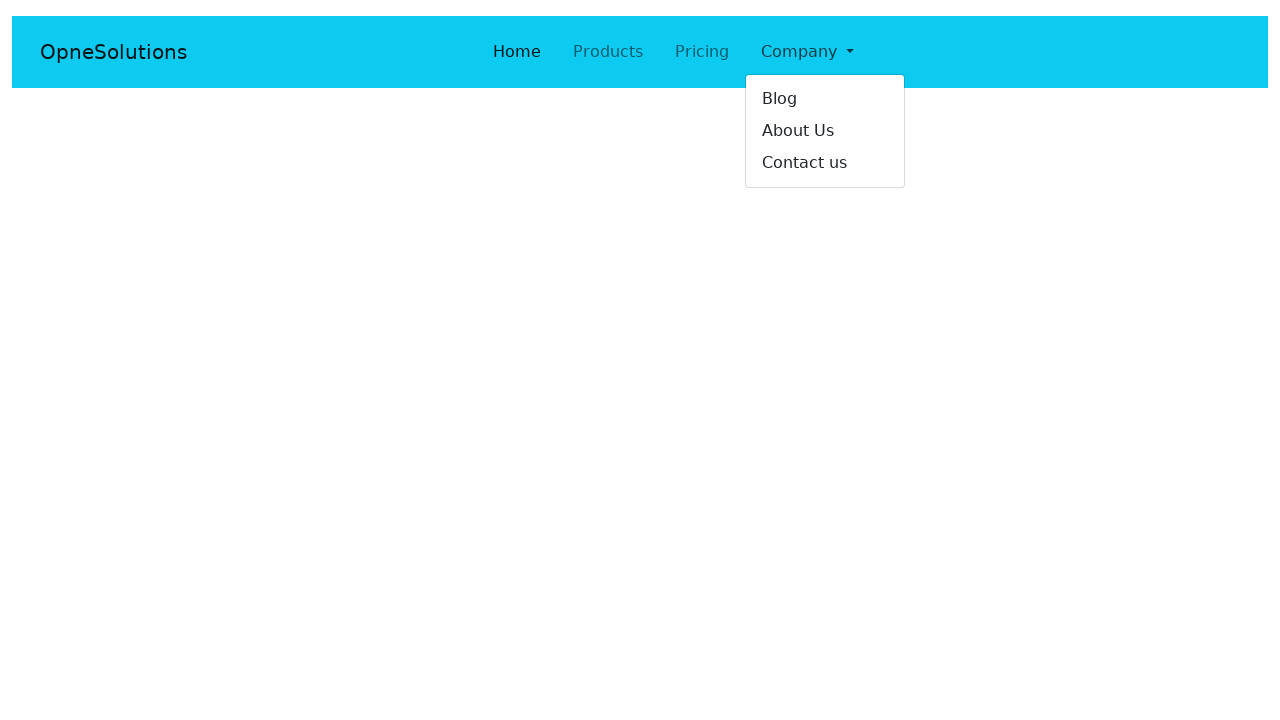